Tests that whitespace is trimmed from edited todo text

Starting URL: https://demo.playwright.dev/todomvc

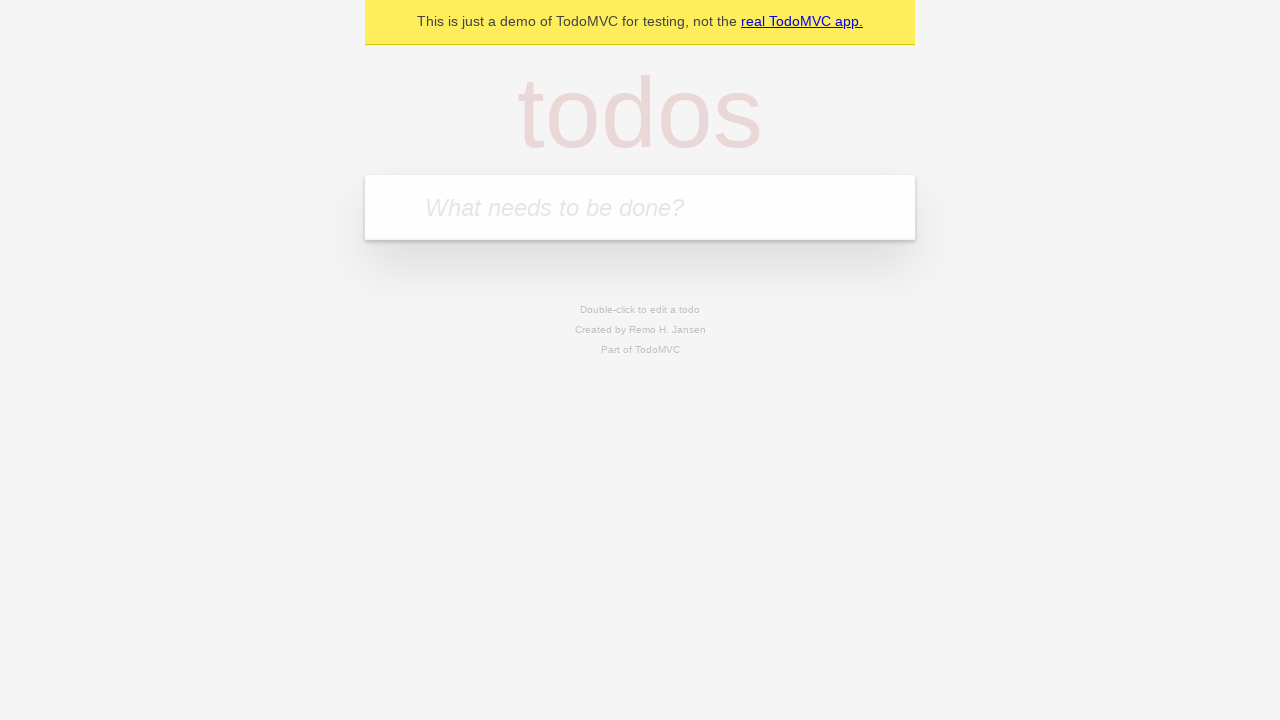

Filled todo input with 'buy some cheese' on internal:attr=[placeholder="What needs to be done?"i]
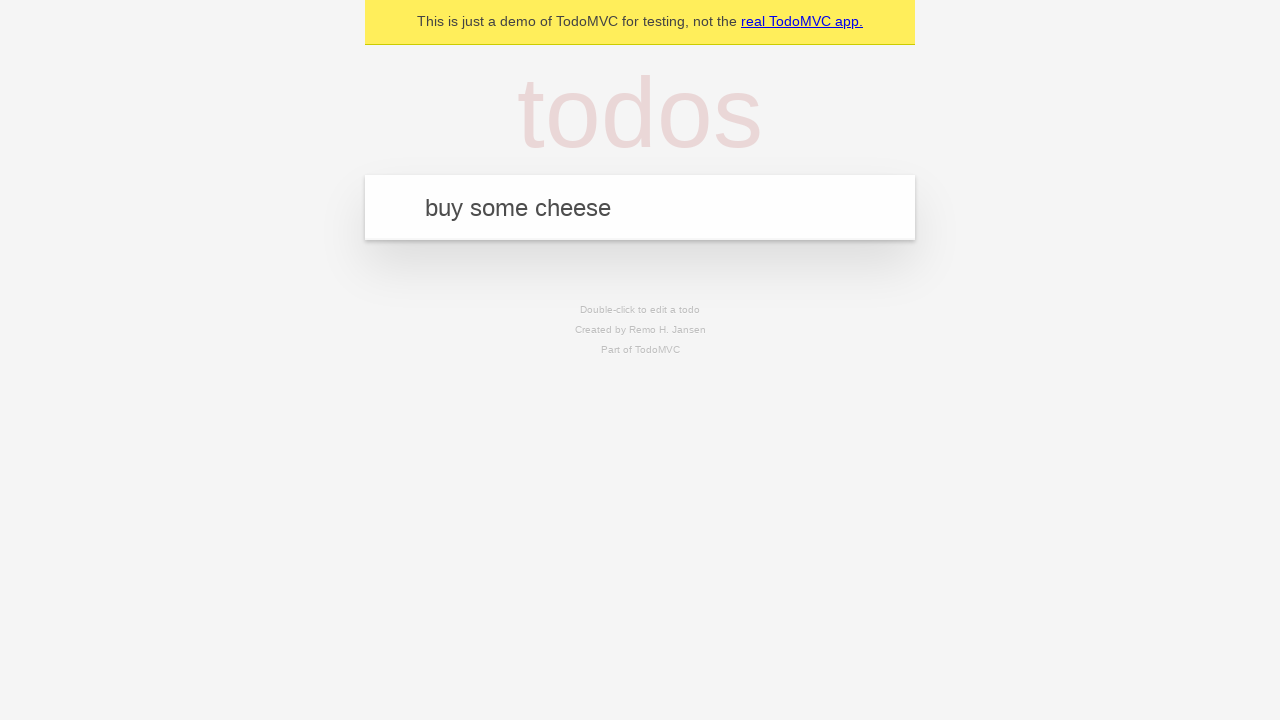

Pressed Enter to create first todo on internal:attr=[placeholder="What needs to be done?"i]
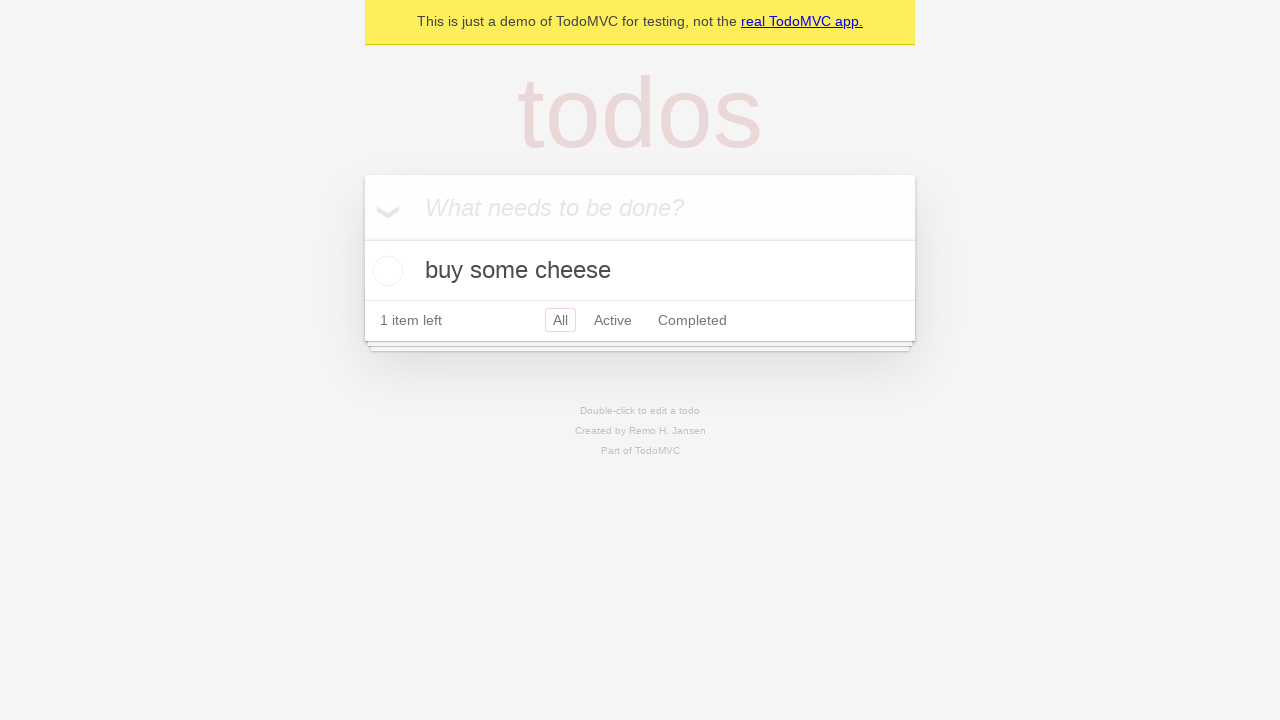

Filled todo input with 'feed the cat' on internal:attr=[placeholder="What needs to be done?"i]
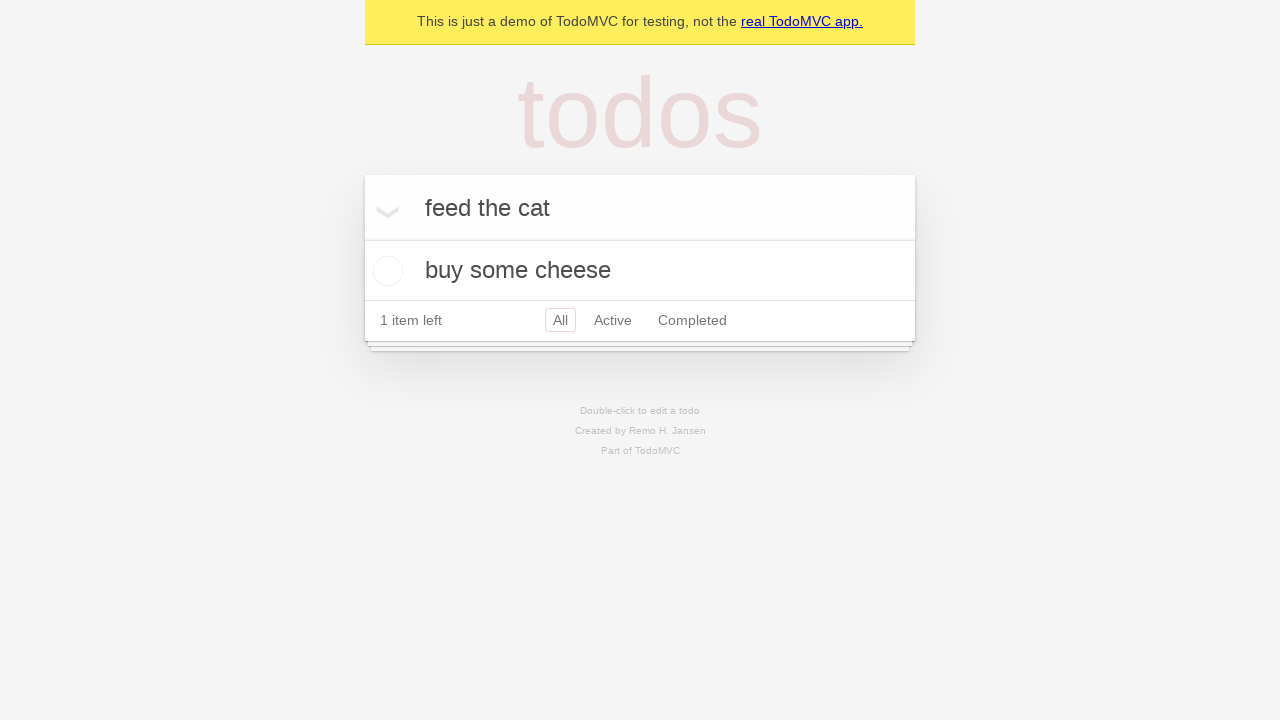

Pressed Enter to create second todo on internal:attr=[placeholder="What needs to be done?"i]
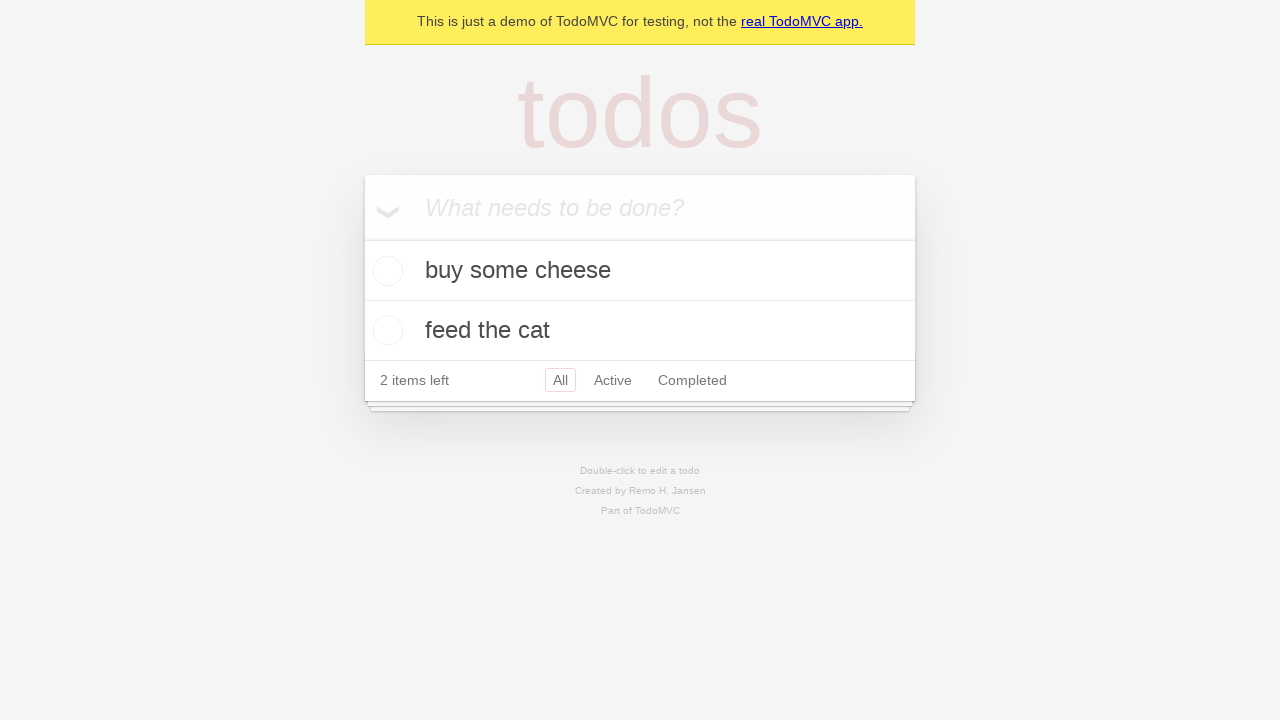

Filled todo input with 'book a doctors appointment' on internal:attr=[placeholder="What needs to be done?"i]
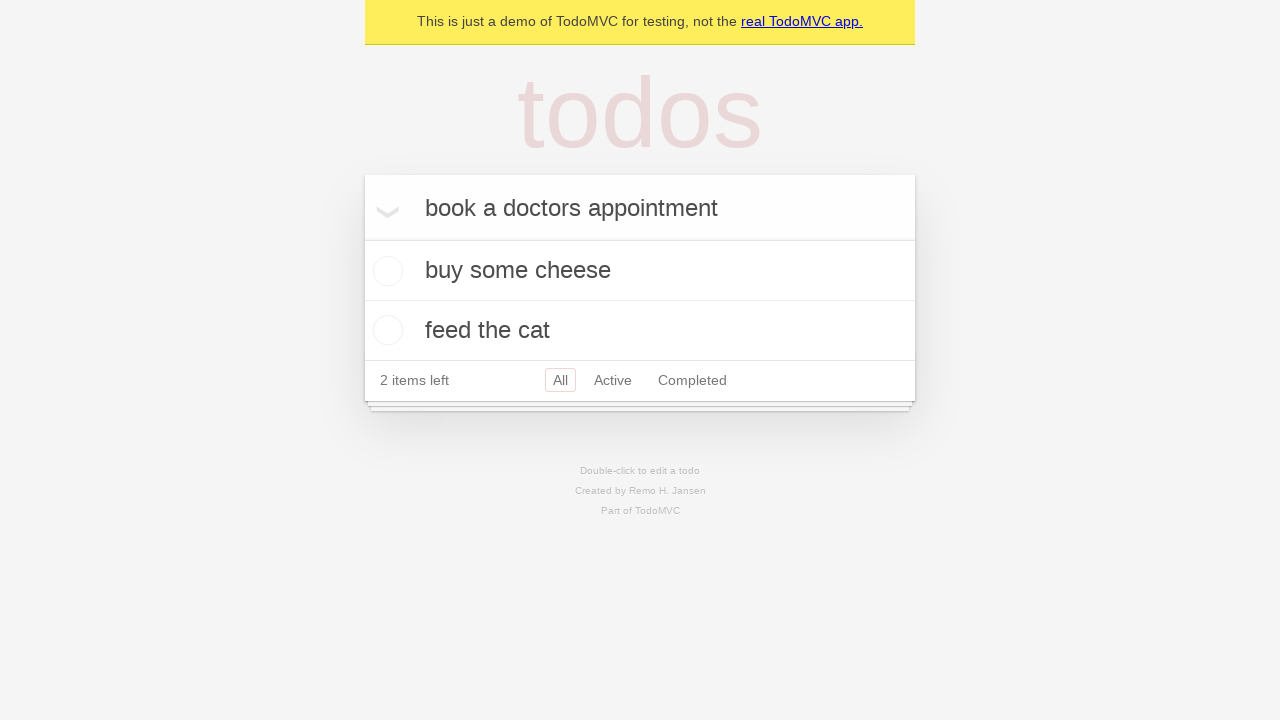

Pressed Enter to create third todo on internal:attr=[placeholder="What needs to be done?"i]
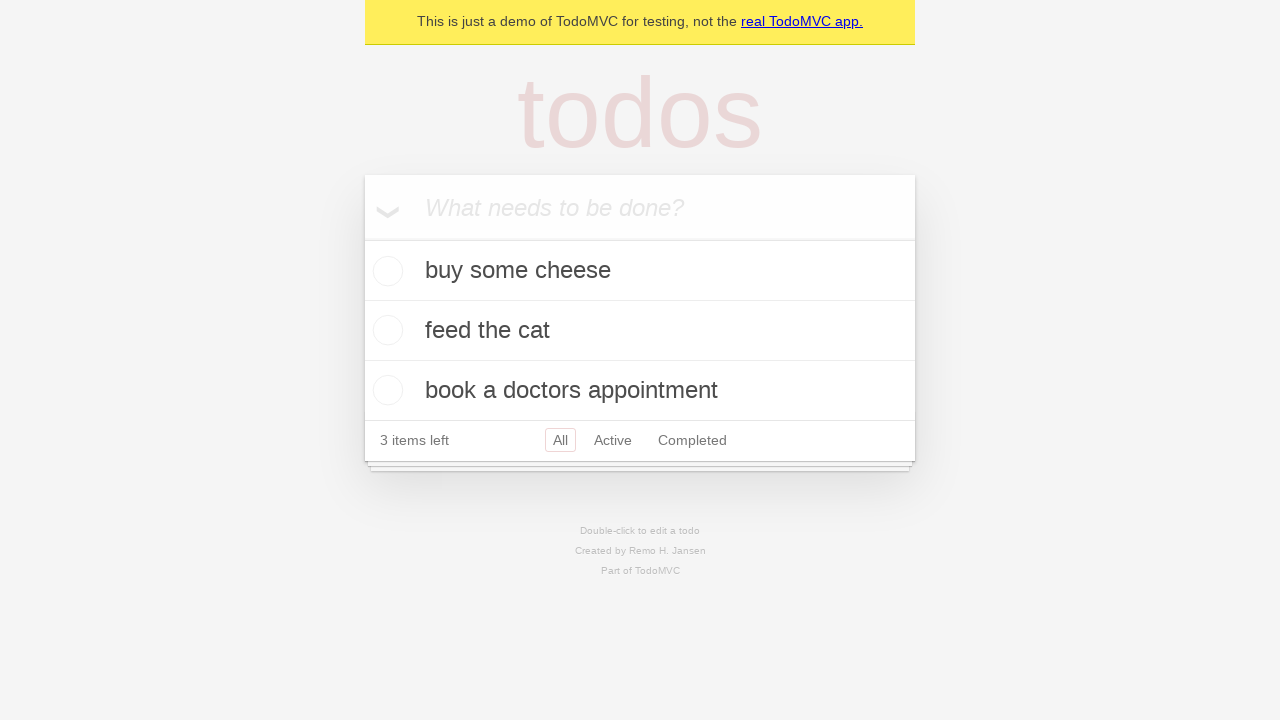

Double-clicked second todo to enter edit mode at (640, 331) on internal:testid=[data-testid="todo-item"s] >> nth=1
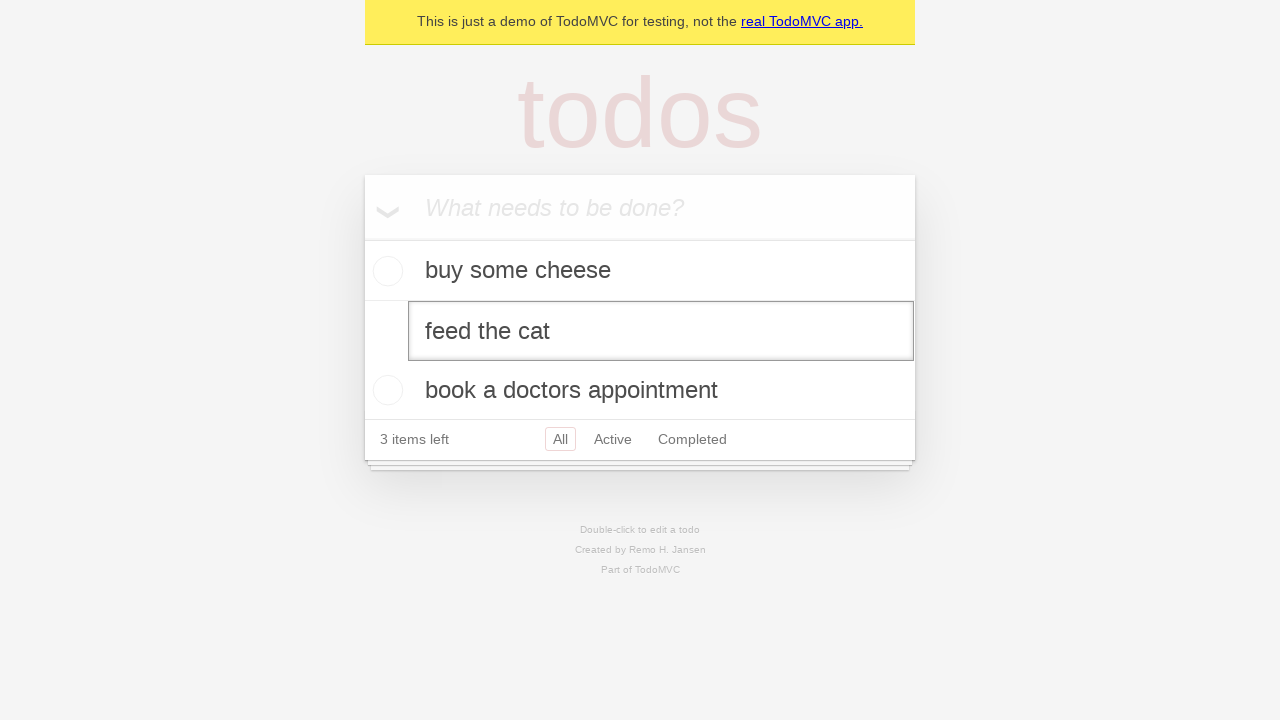

Filled edit field with text containing leading and trailing whitespace on internal:testid=[data-testid="todo-item"s] >> nth=1 >> internal:role=textbox[nam
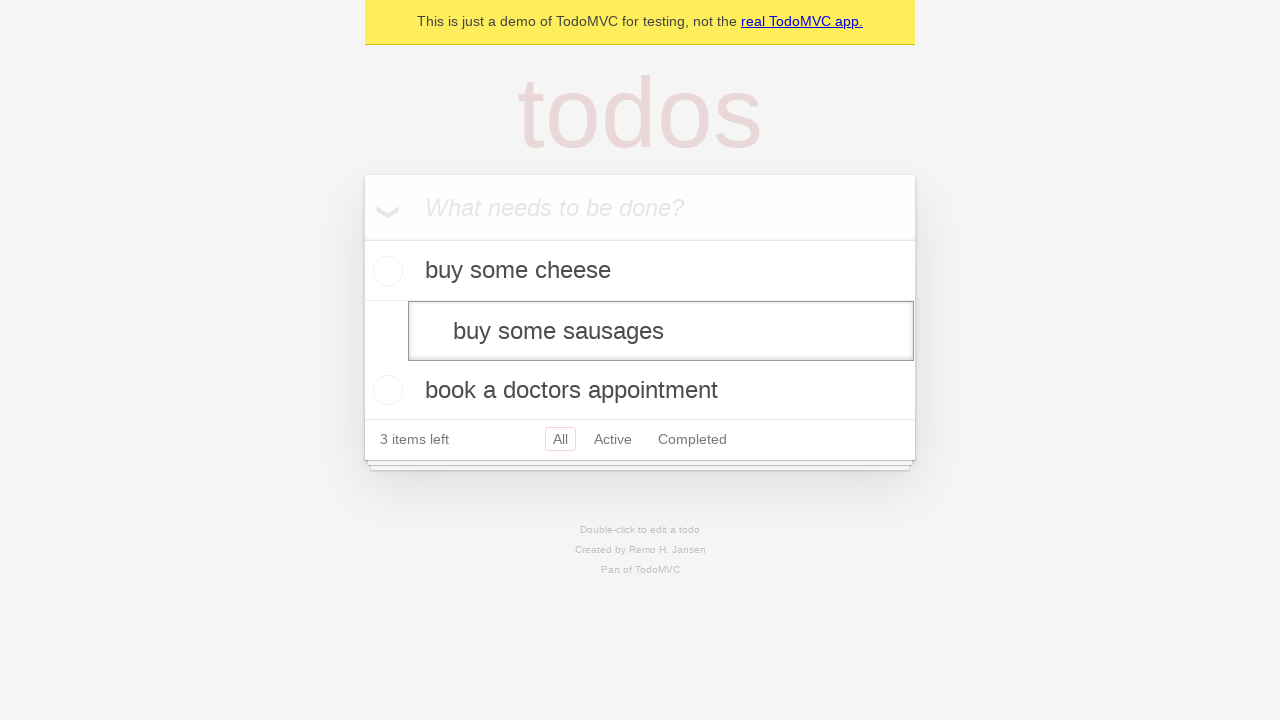

Pressed Enter to save edited todo, whitespace should be trimmed on internal:testid=[data-testid="todo-item"s] >> nth=1 >> internal:role=textbox[nam
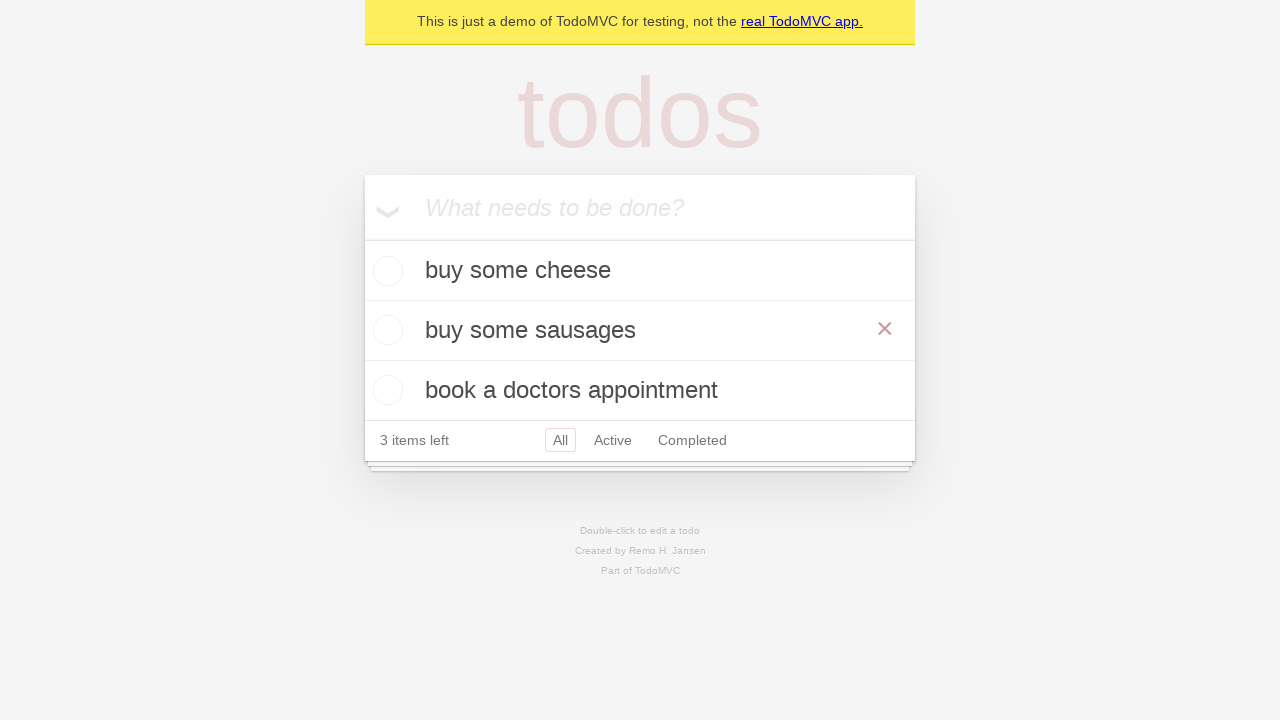

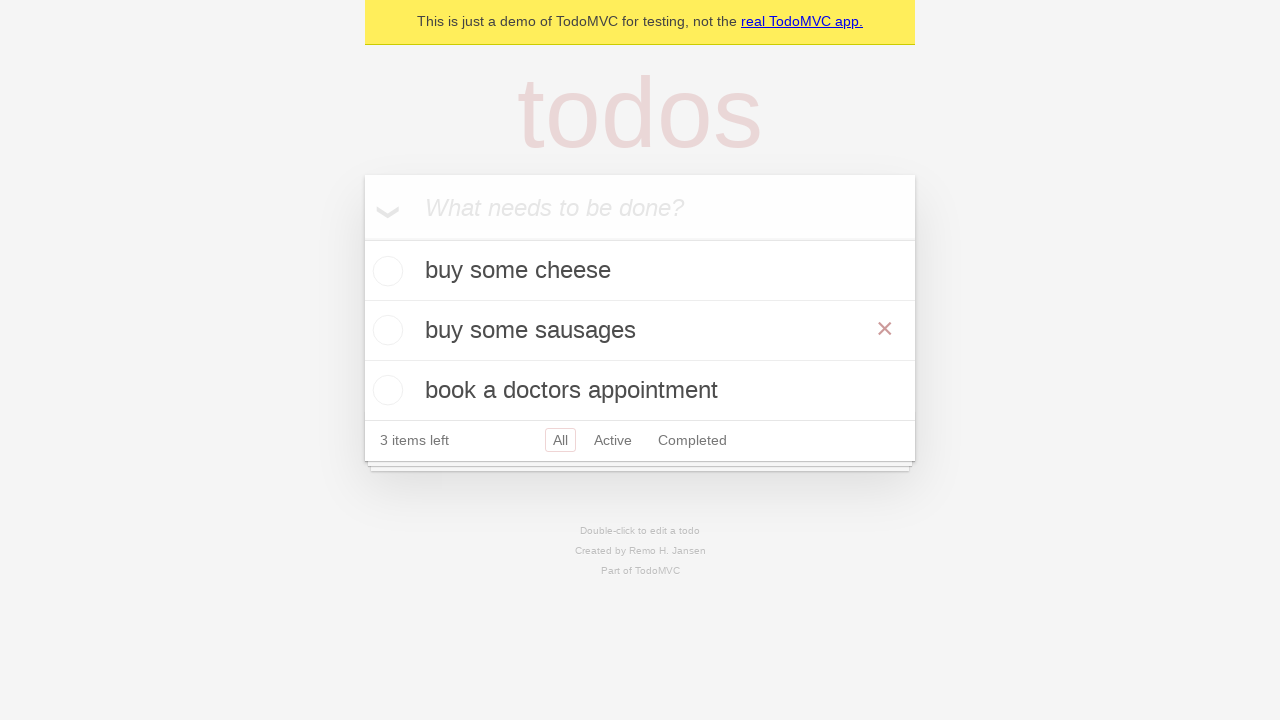